Tests double-click functionality by performing a double-click action on a button and verifying the resulting message

Starting URL: https://demoqa.com/buttons

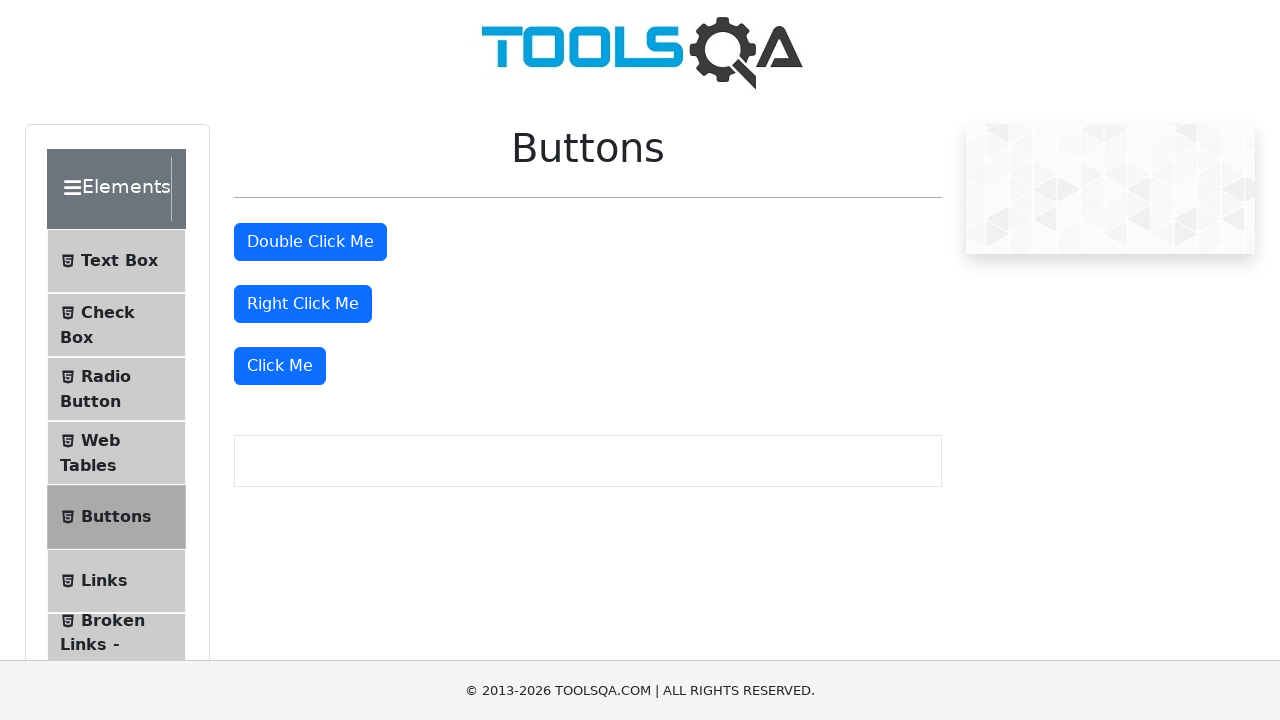

Double-clicked the double-click button at (310, 242) on #doubleClickBtn
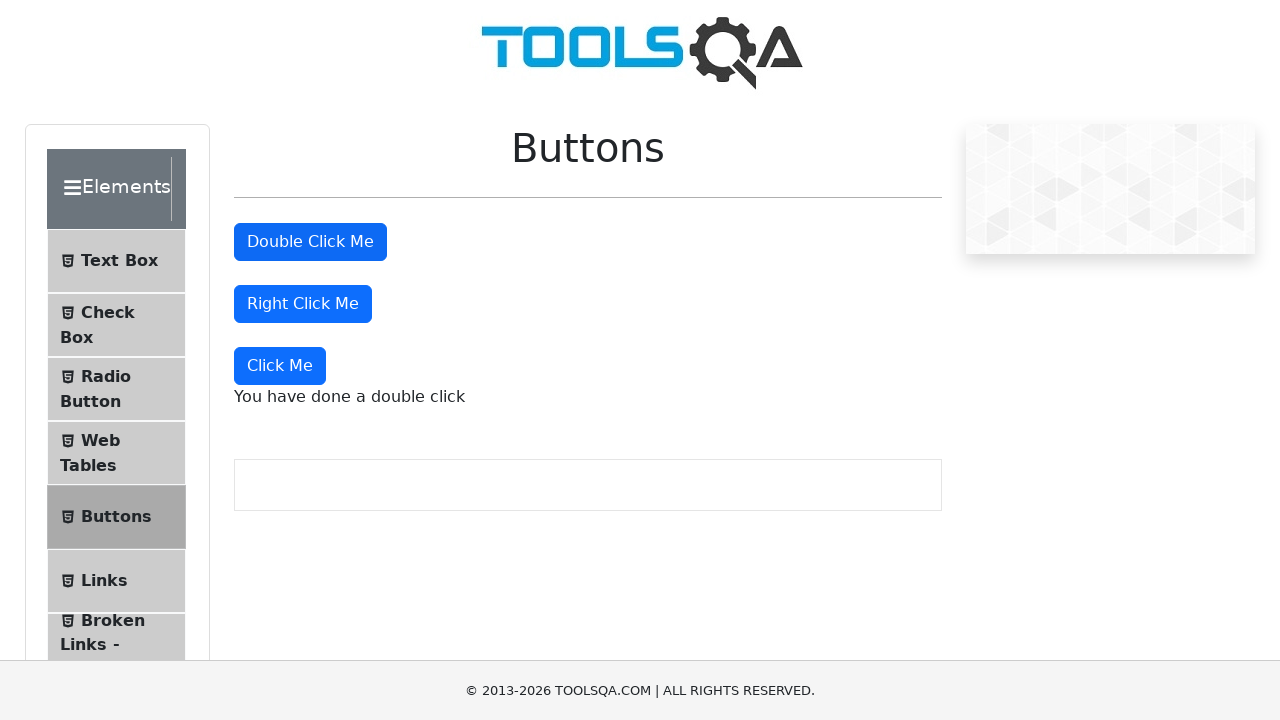

Located the double-click message element
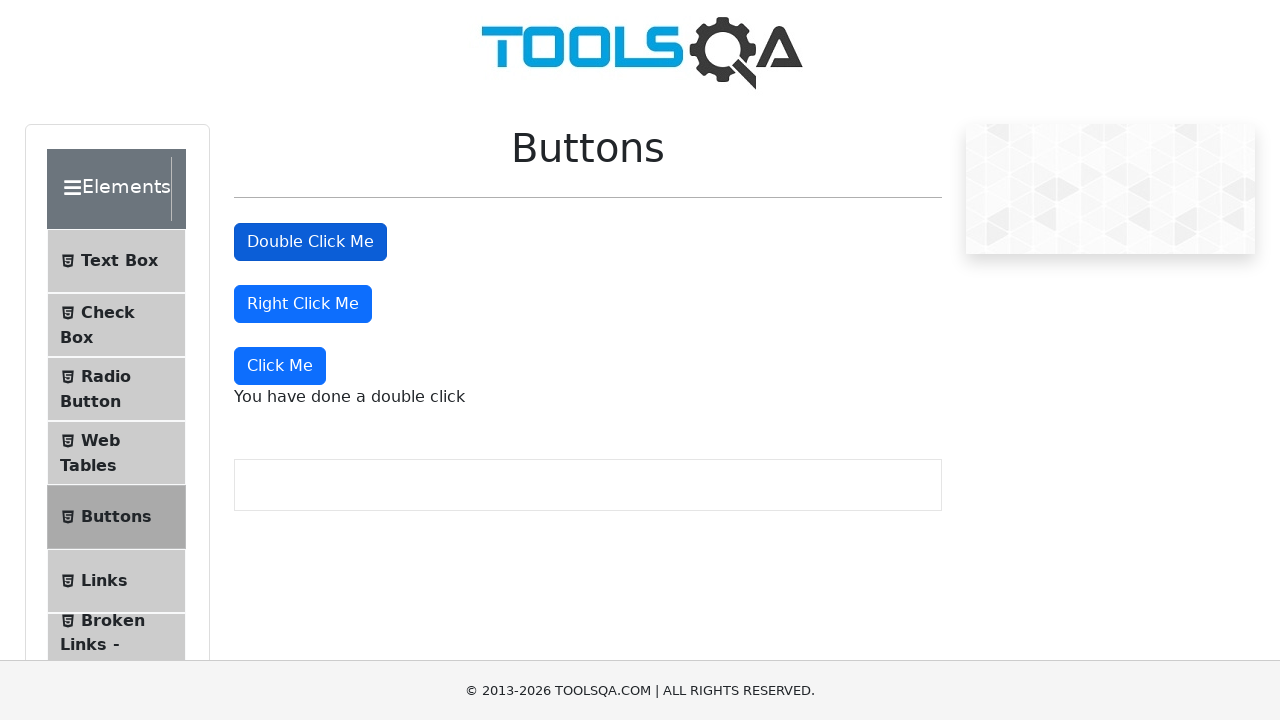

Verified message text is 'You have done a double click'
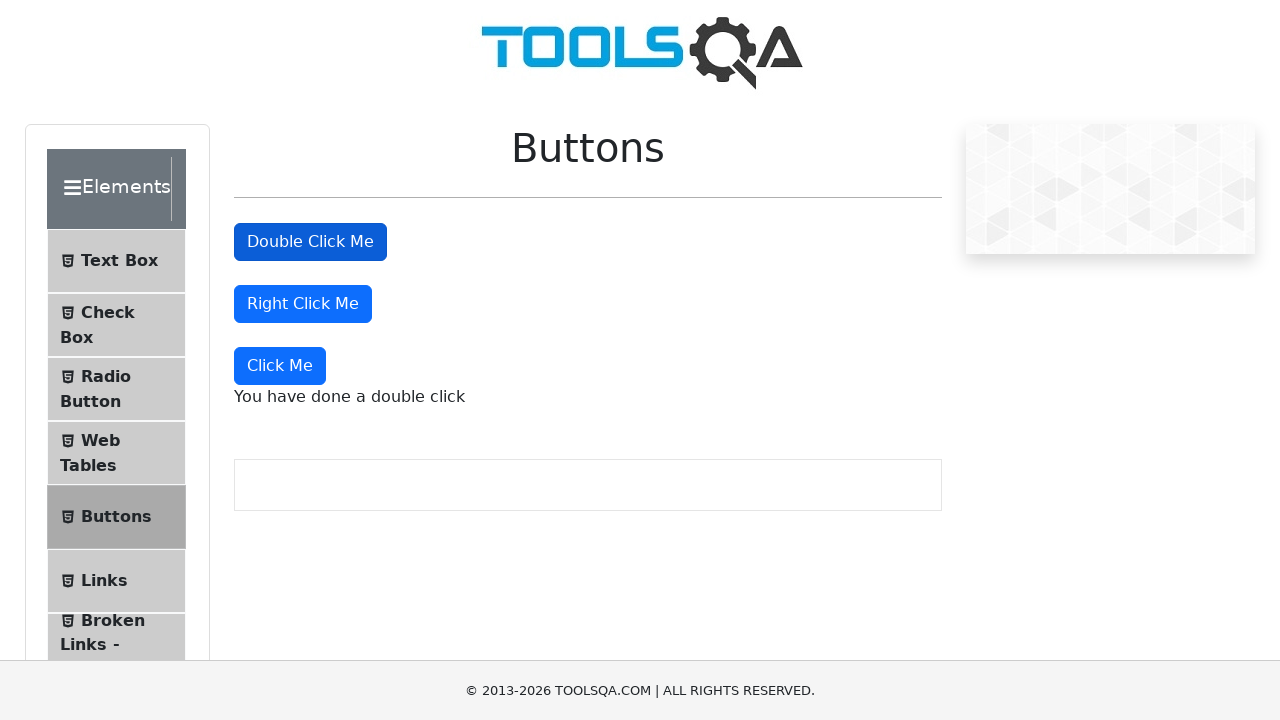

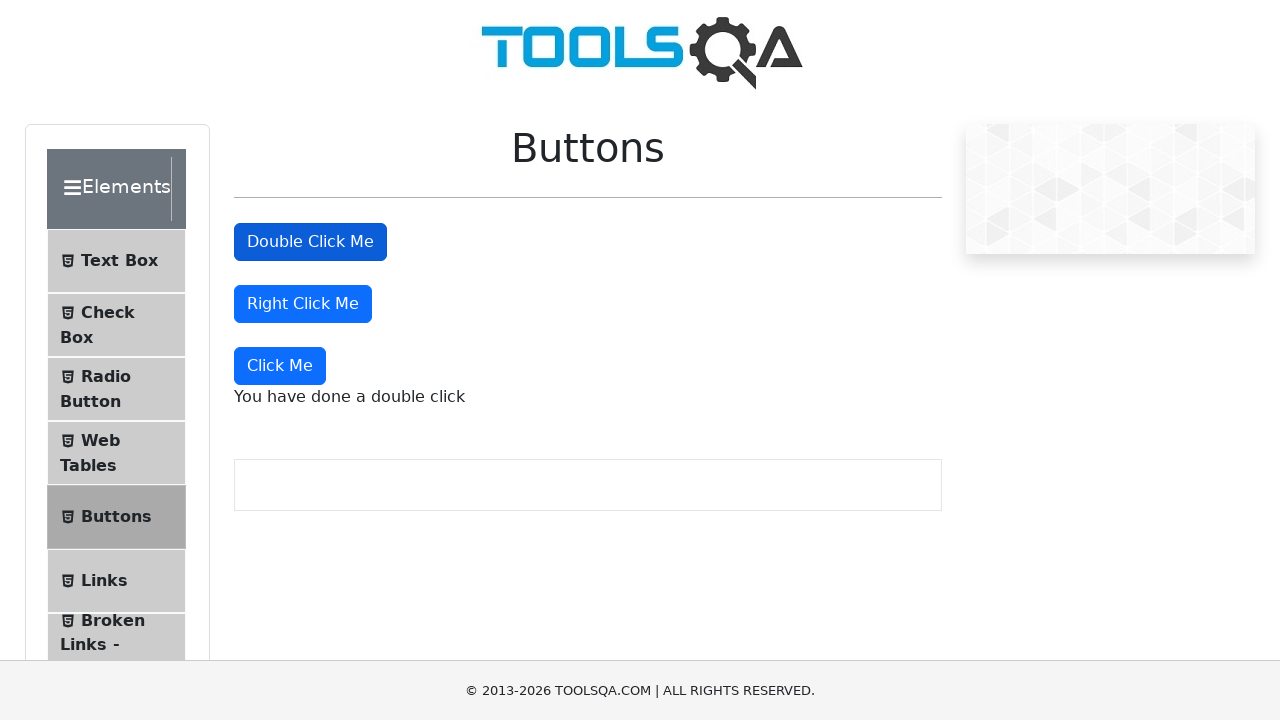